Searches for share holdings data by filling participant ID, date, and stock code fields on the Hong Kong Exchange website

Starting URL: http://www.hkexnews.hk/sdw/search/searchsdw.aspx

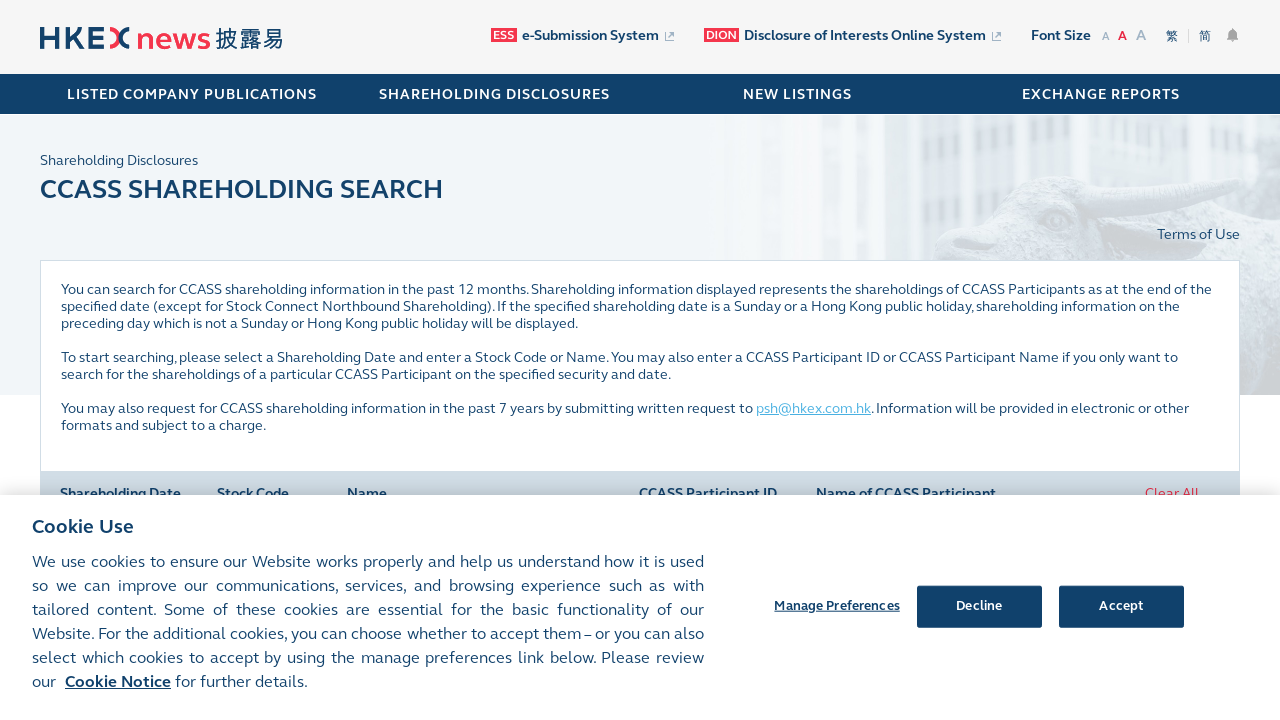

Filled participant ID field with 'C00019' on #txtParticipantID
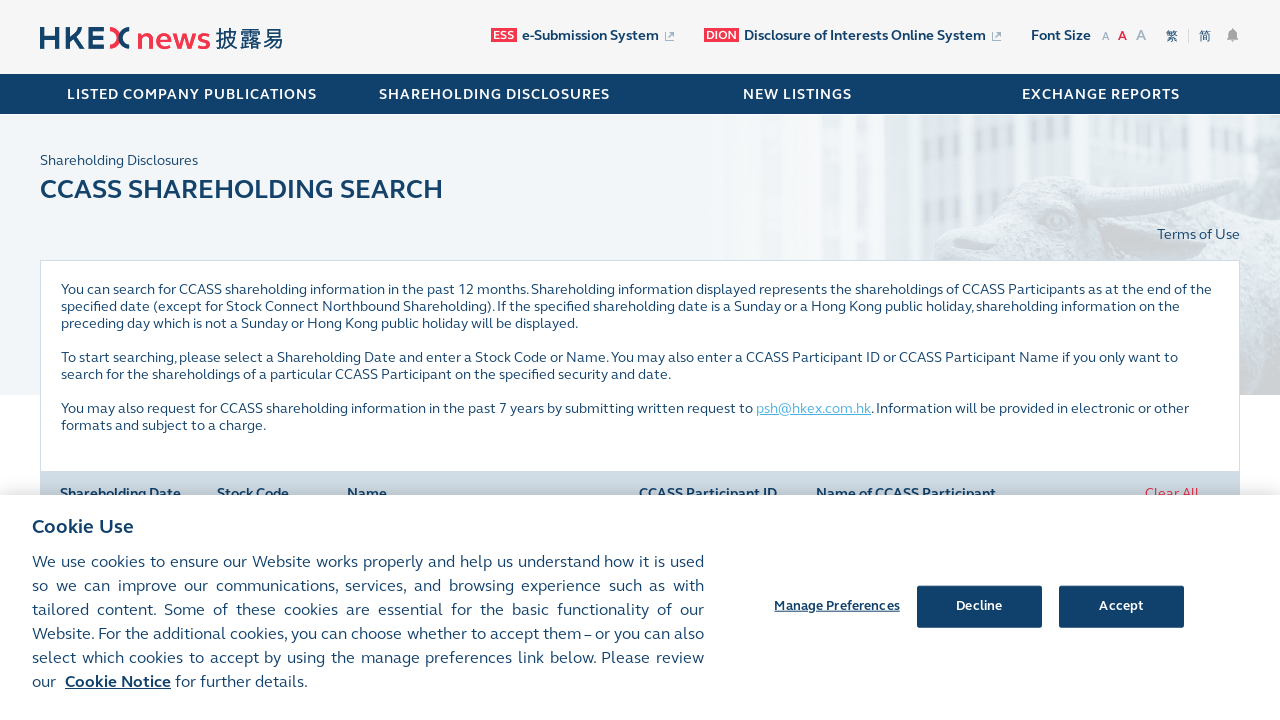

Clicked shareholding date field to open date picker at (136, 360) on #txtShareholdingDate
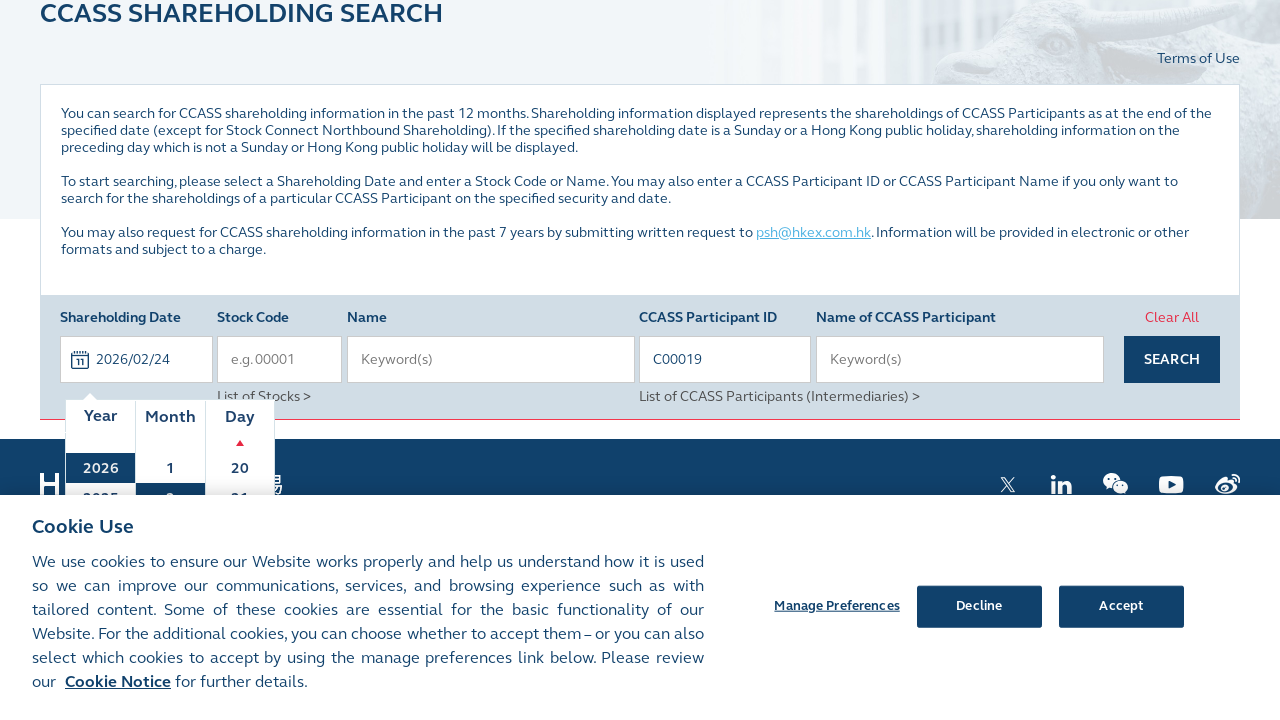

Selected year 2018 from date picker at (100, 360) on b.year > ul > li:nth-child(2)
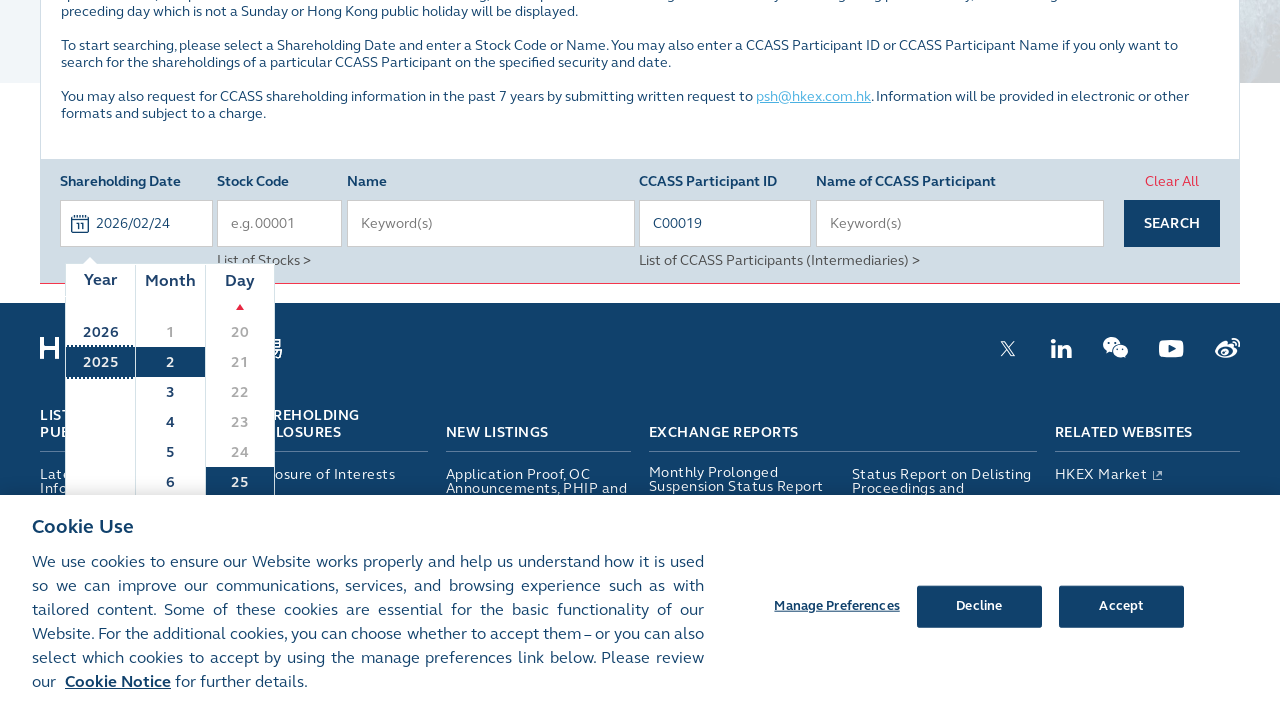

Selected month March from date picker at (170, 392) on b.month > ul > li:nth-child(3)
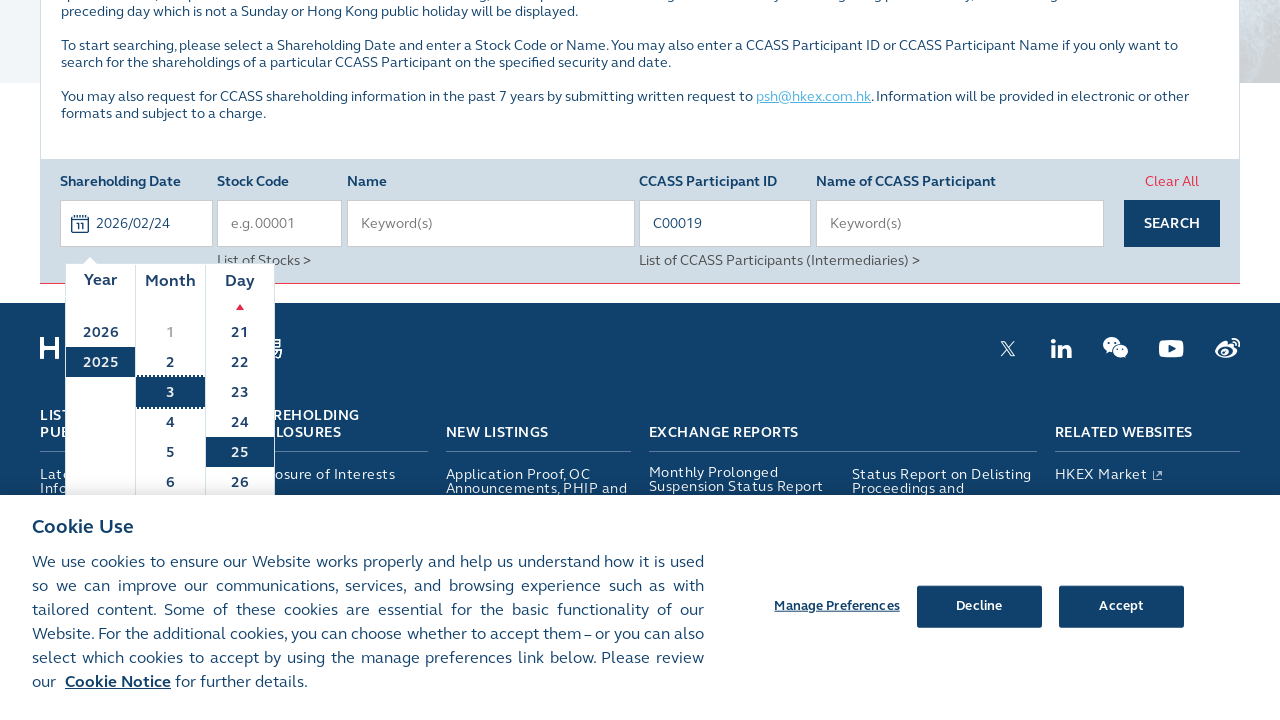

Selected day 15th from date picker at (240, 452) on b.day > ul > li:nth-child(15)
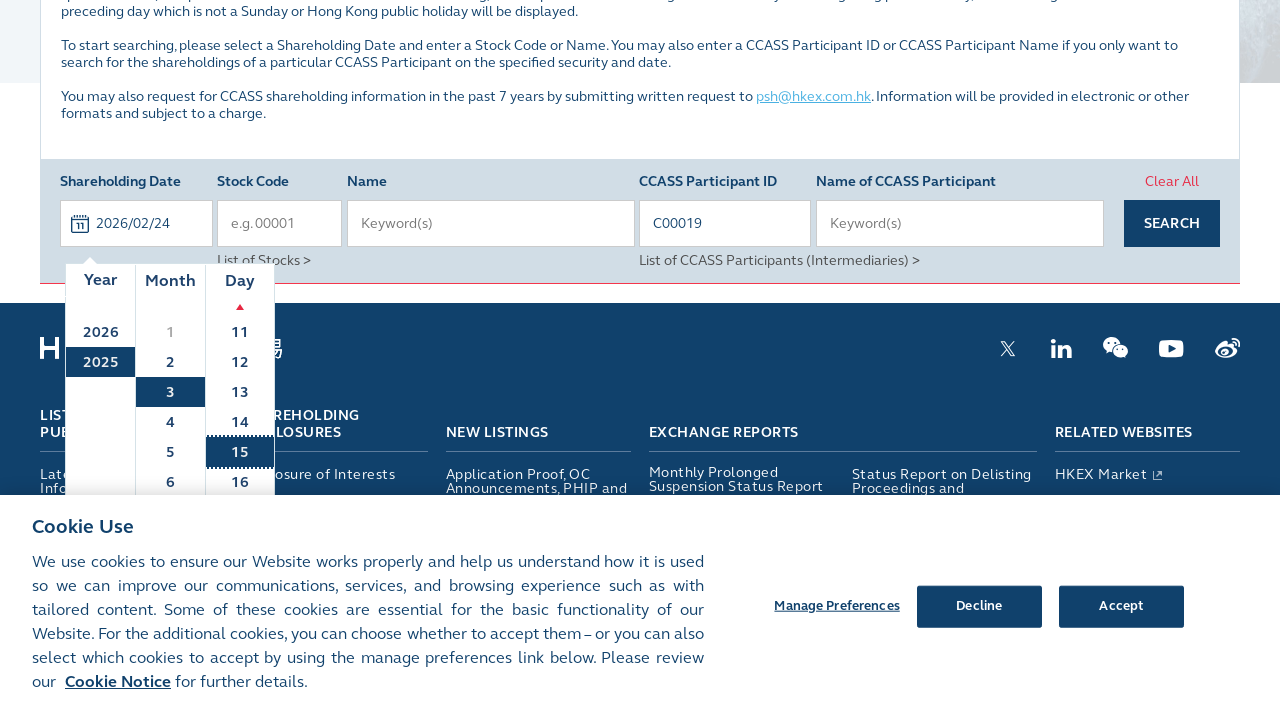

Clicked stock code field at (280, 224) on #txtStockCode
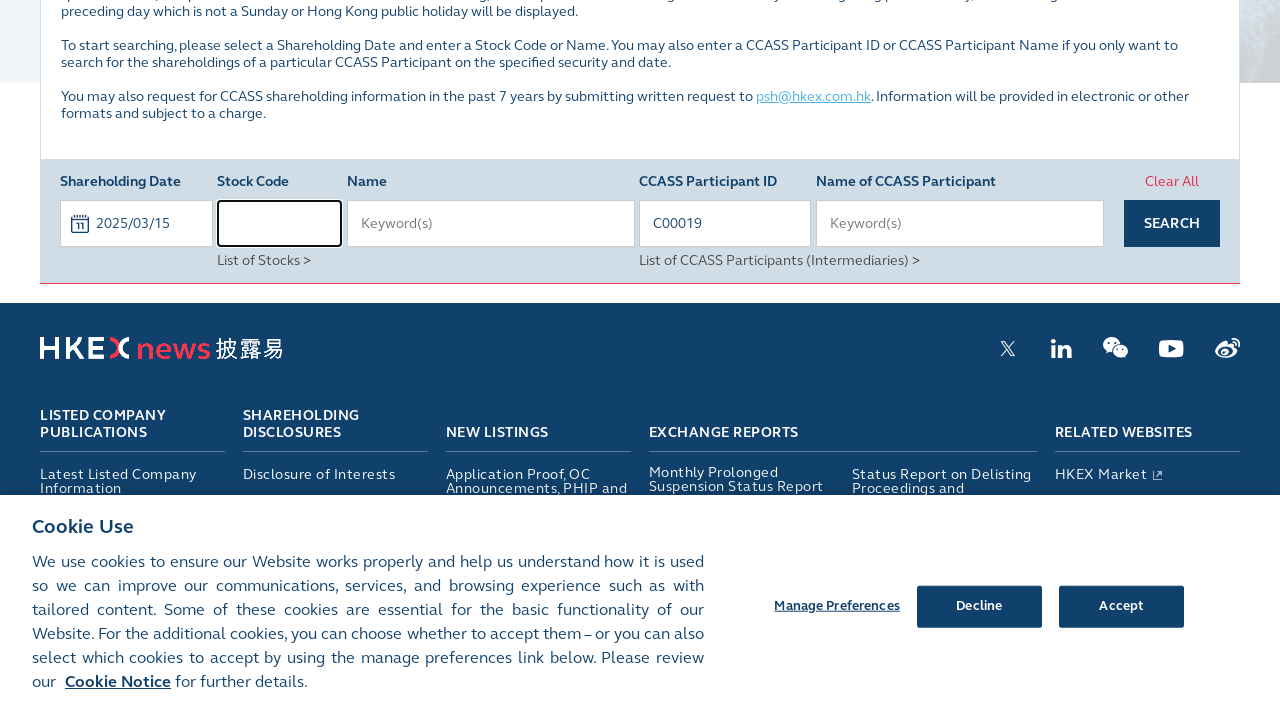

Filled stock code field with '00700' on #txtStockCode
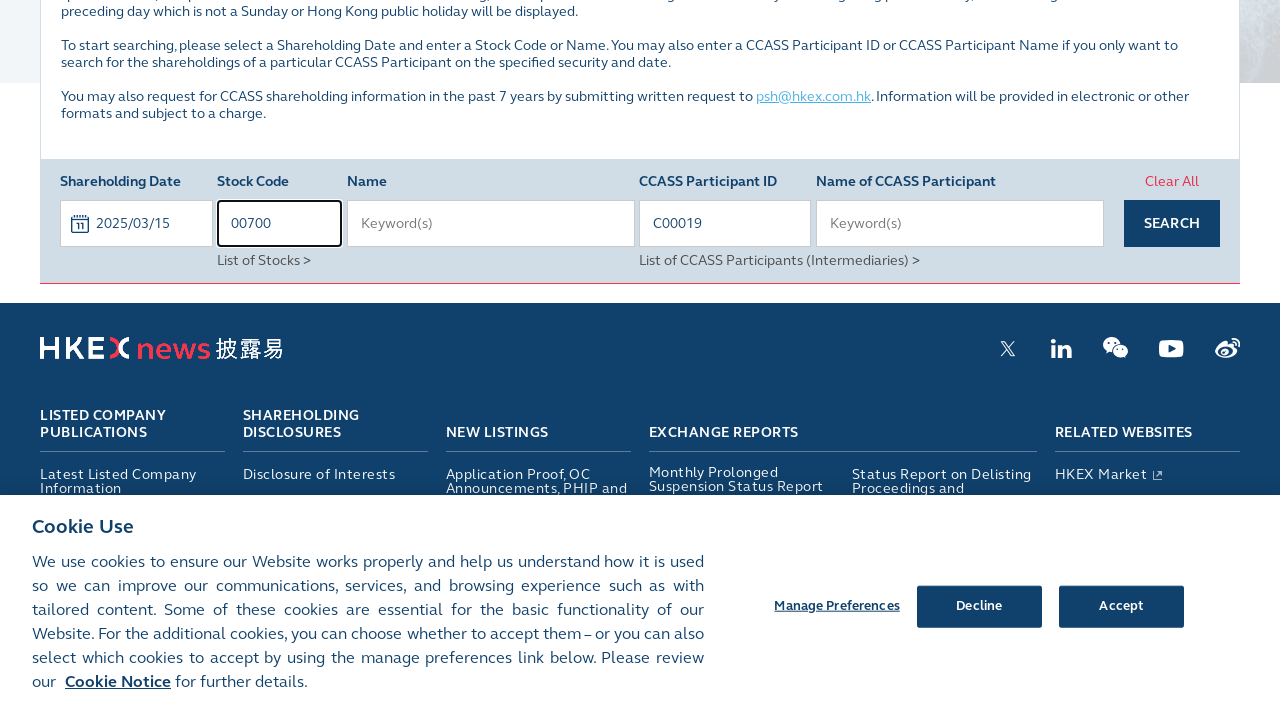

Clicked search button to retrieve share holdings data at (1172, 224) on #btnSearch
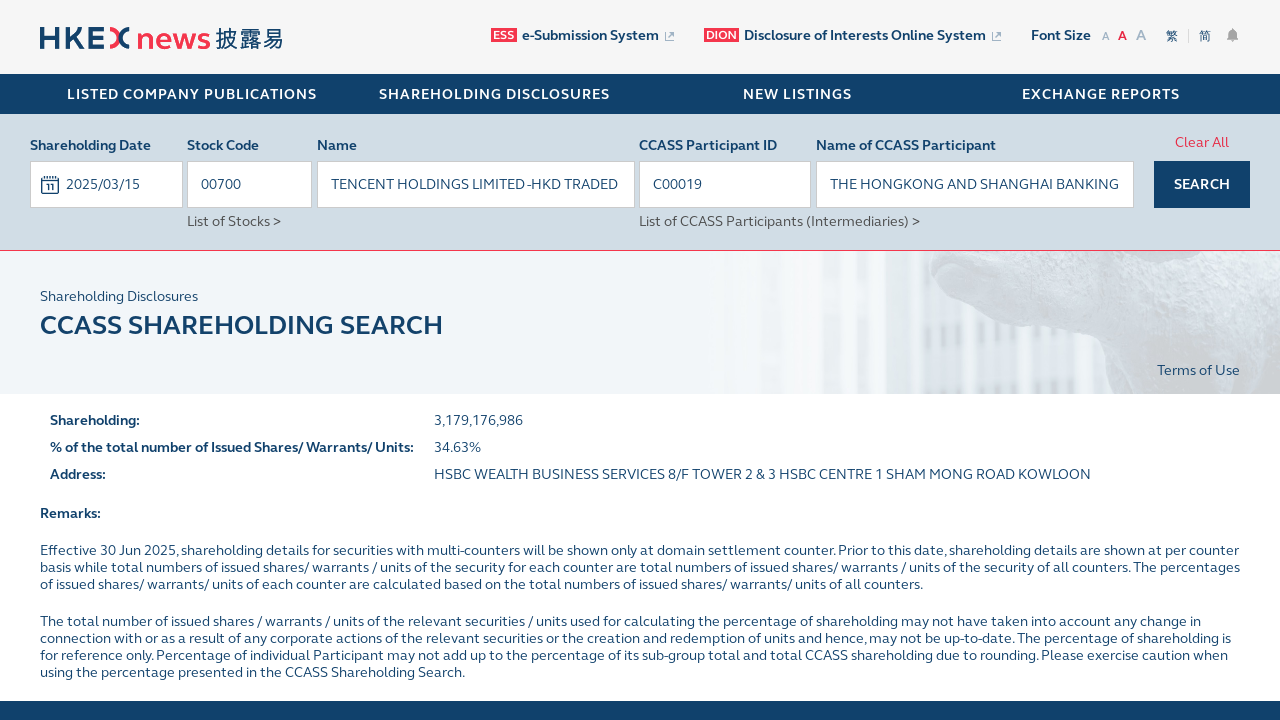

Share holdings search results loaded successfully
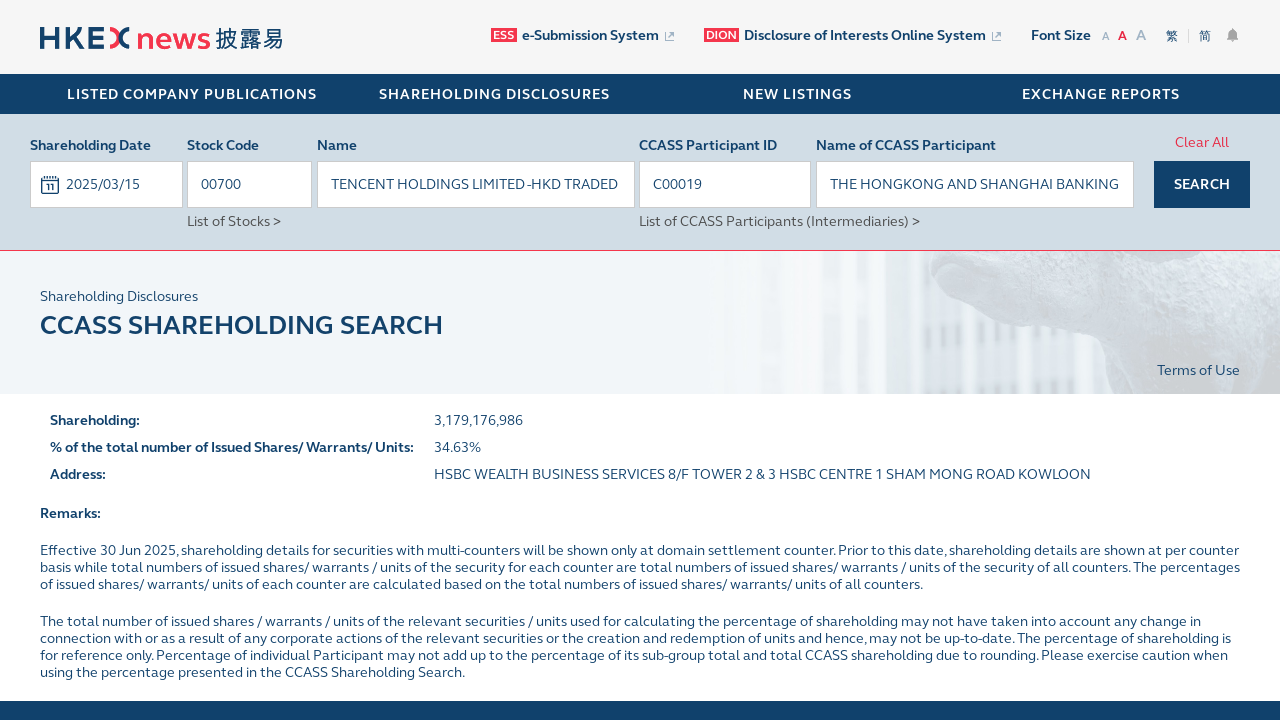

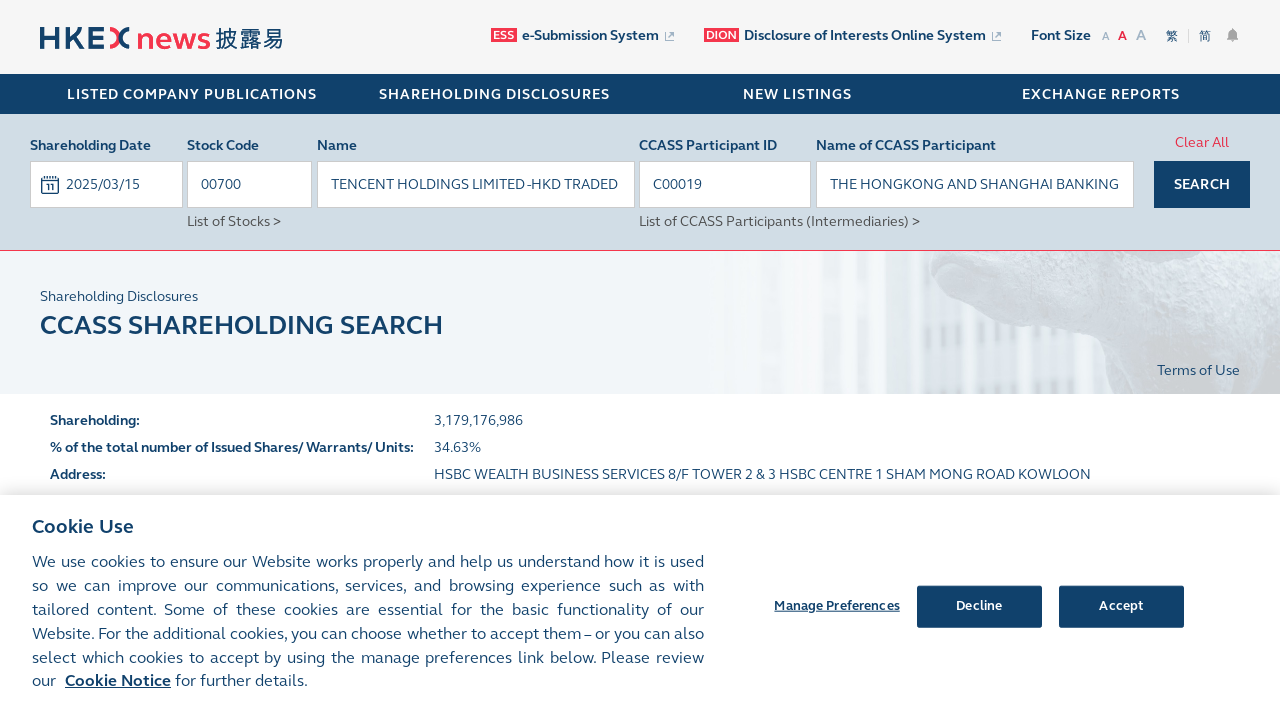